Tests UI interactions including dropdown selection, radio button clicks with modal handling, and checkbox check/uncheck functionality on a practice login page

Starting URL: https://www.rahulshettyacademy.com/loginpagePractise/

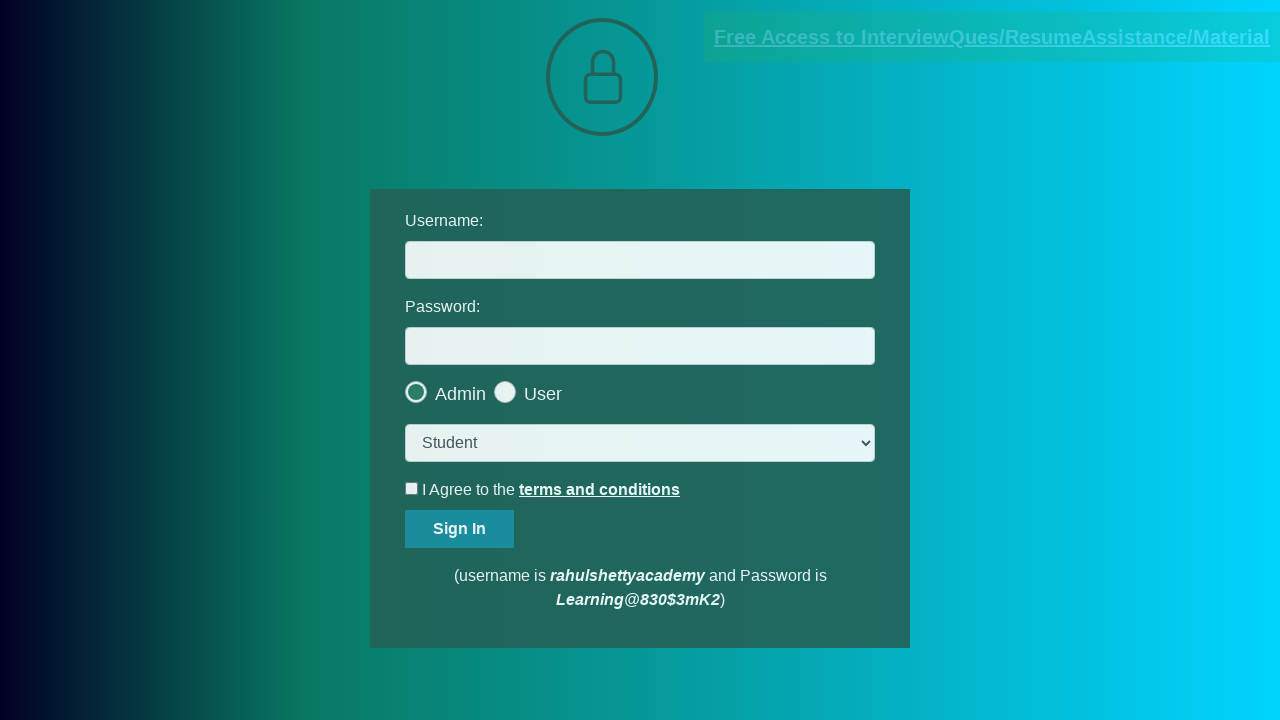

Navigated to practice login page
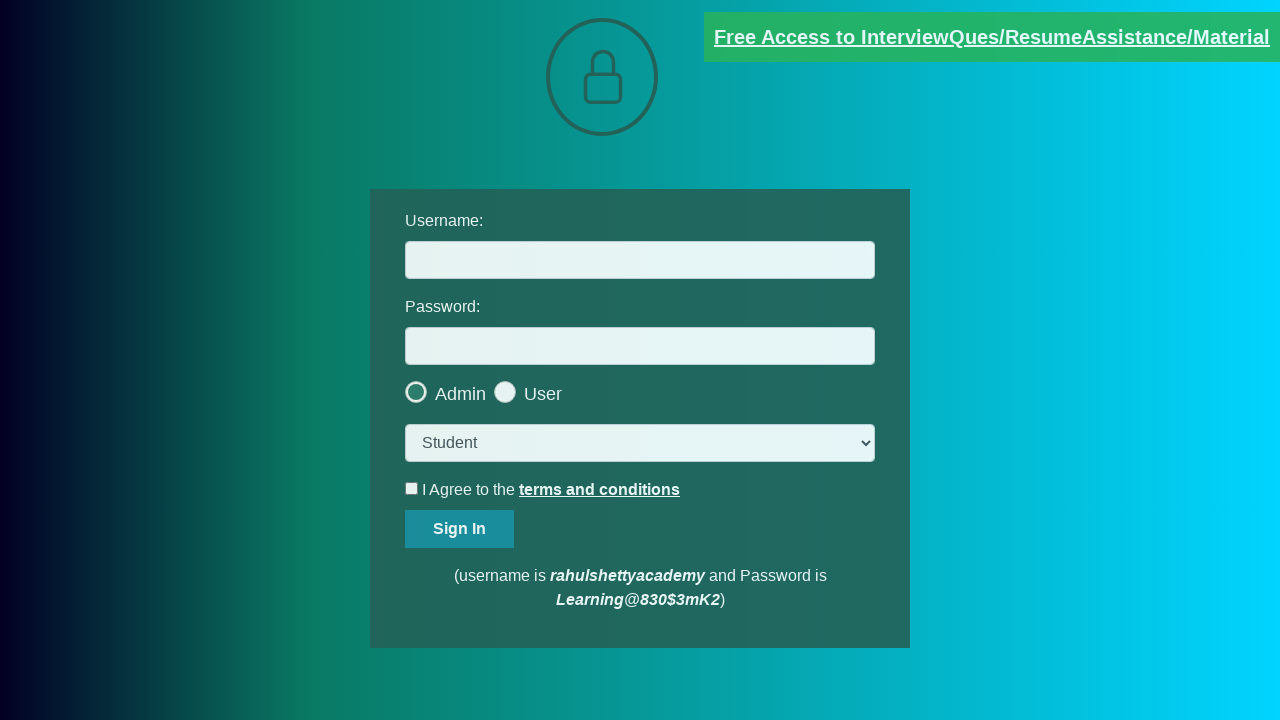

Selected 'consult' option from dropdown on select.form-control
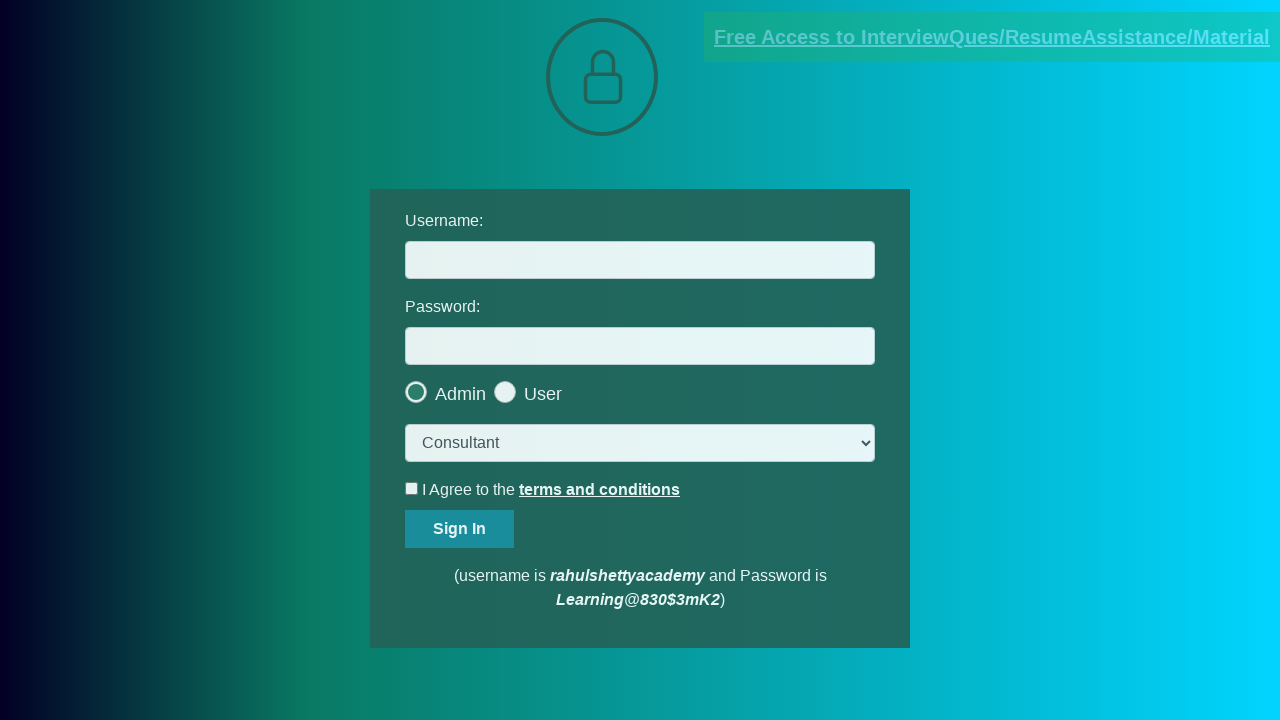

Clicked User radio button at (568, 387) on [value="user"]
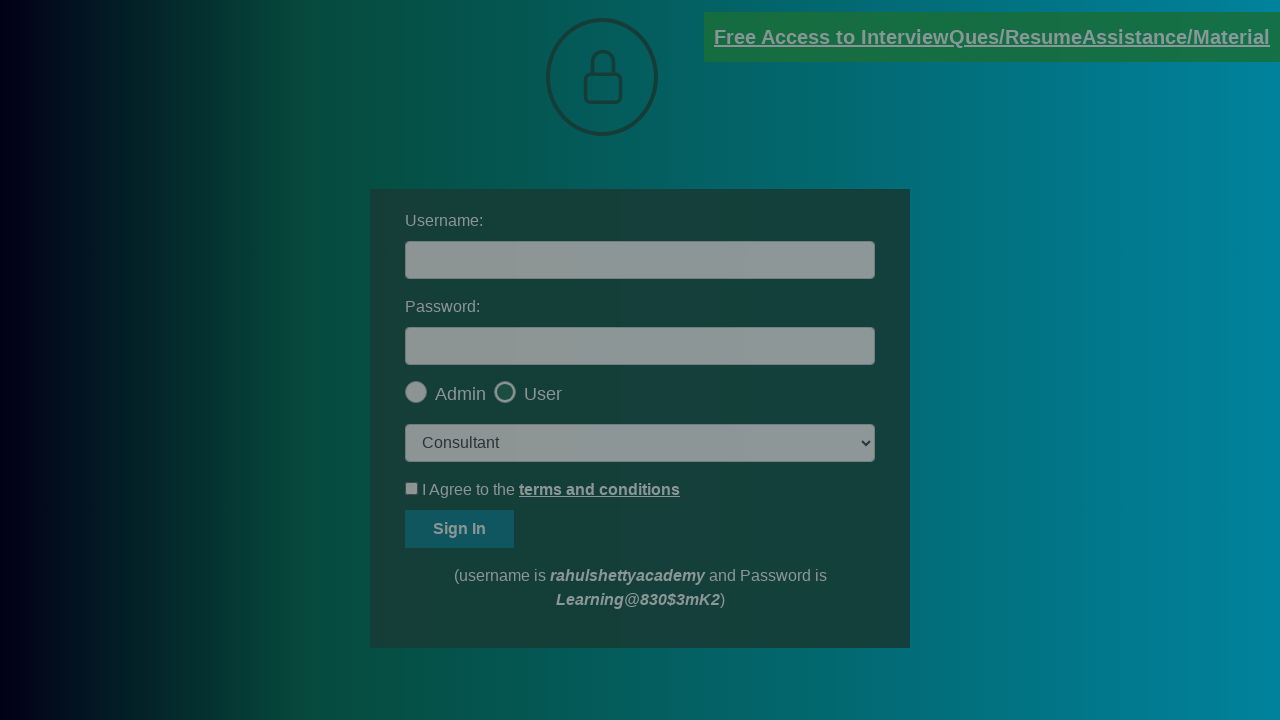

Modal dialog appeared
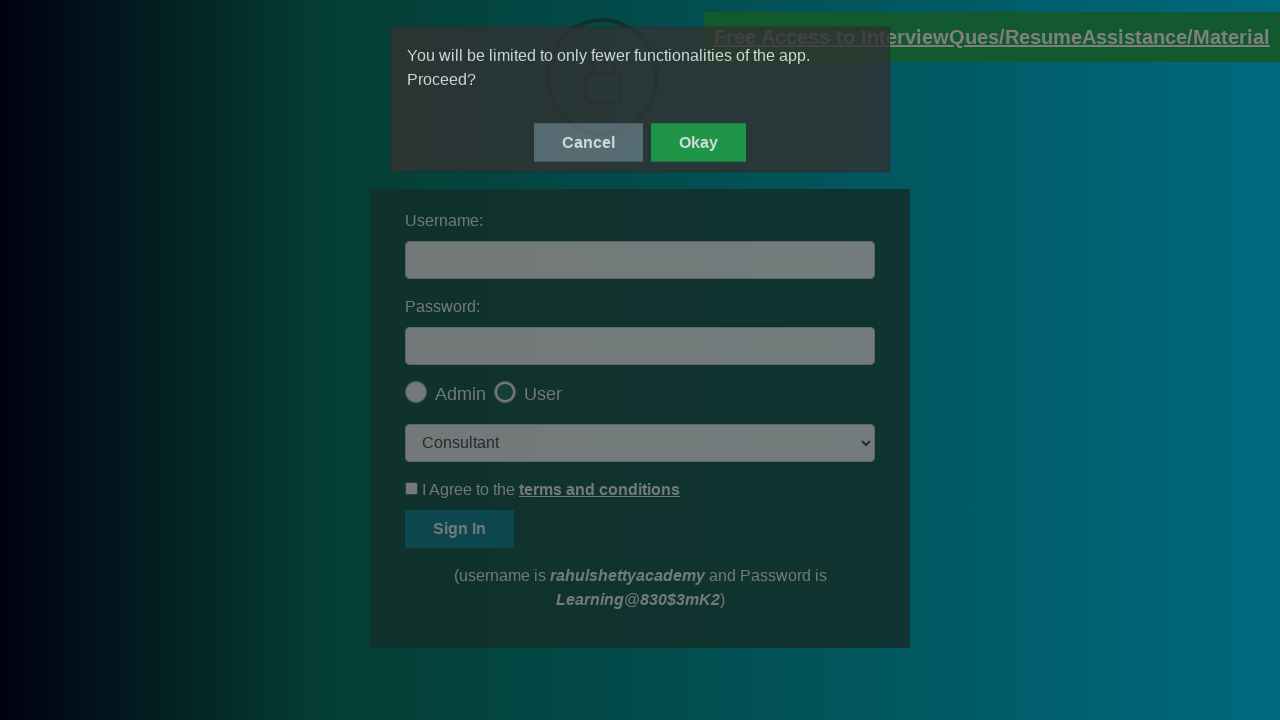

Clicked okay button on modal at (698, 144) on #okayBtn
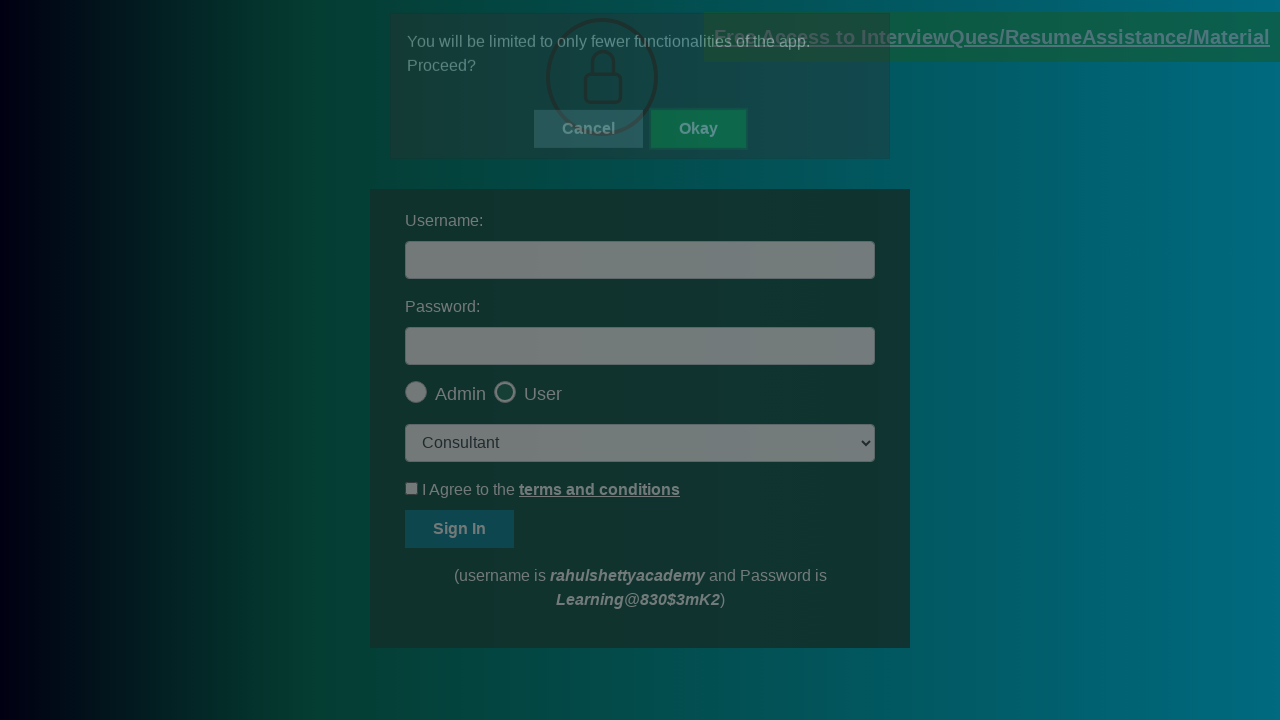

Checked the terms and conditions checkbox at (412, 488) on #terms
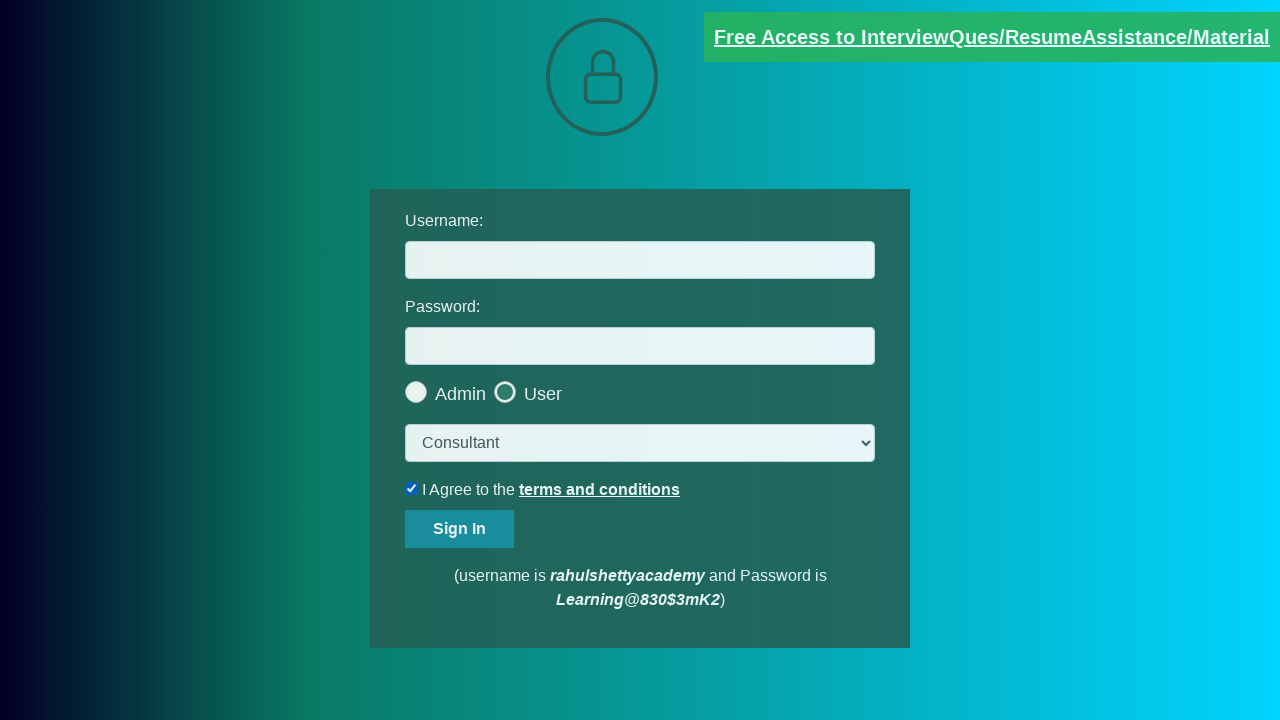

Unchecked the terms and conditions checkbox at (412, 488) on #terms
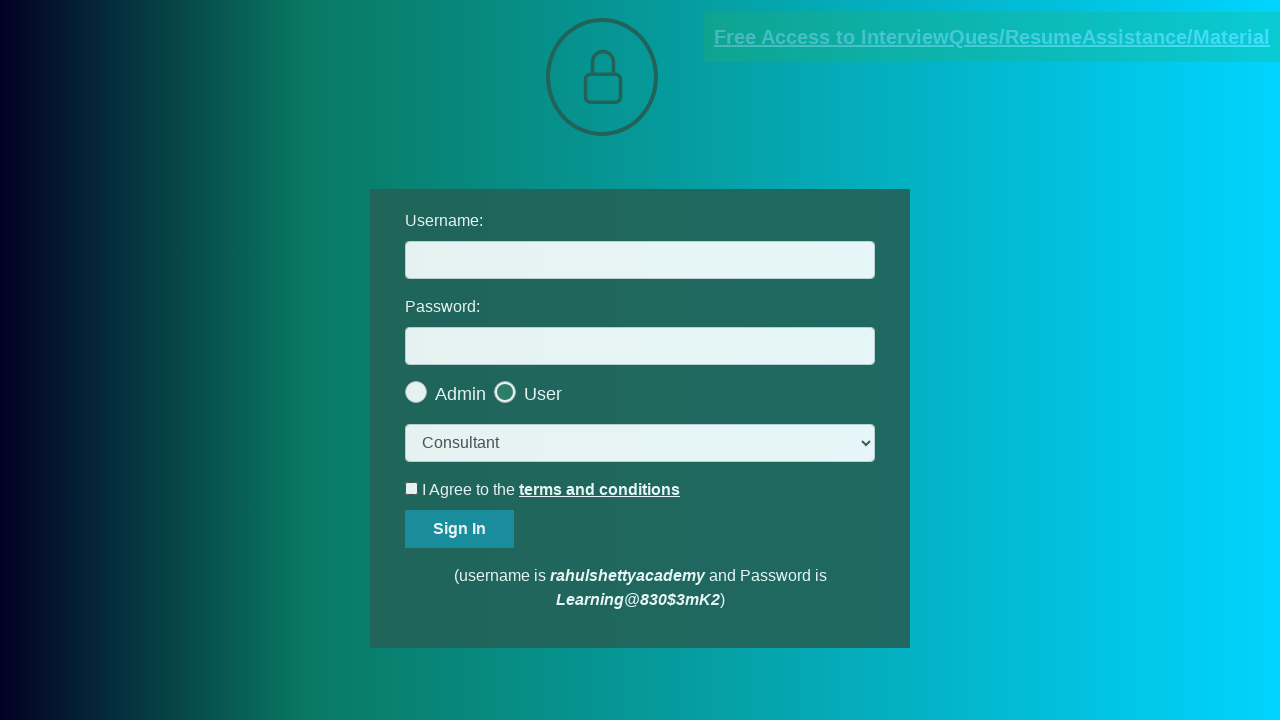

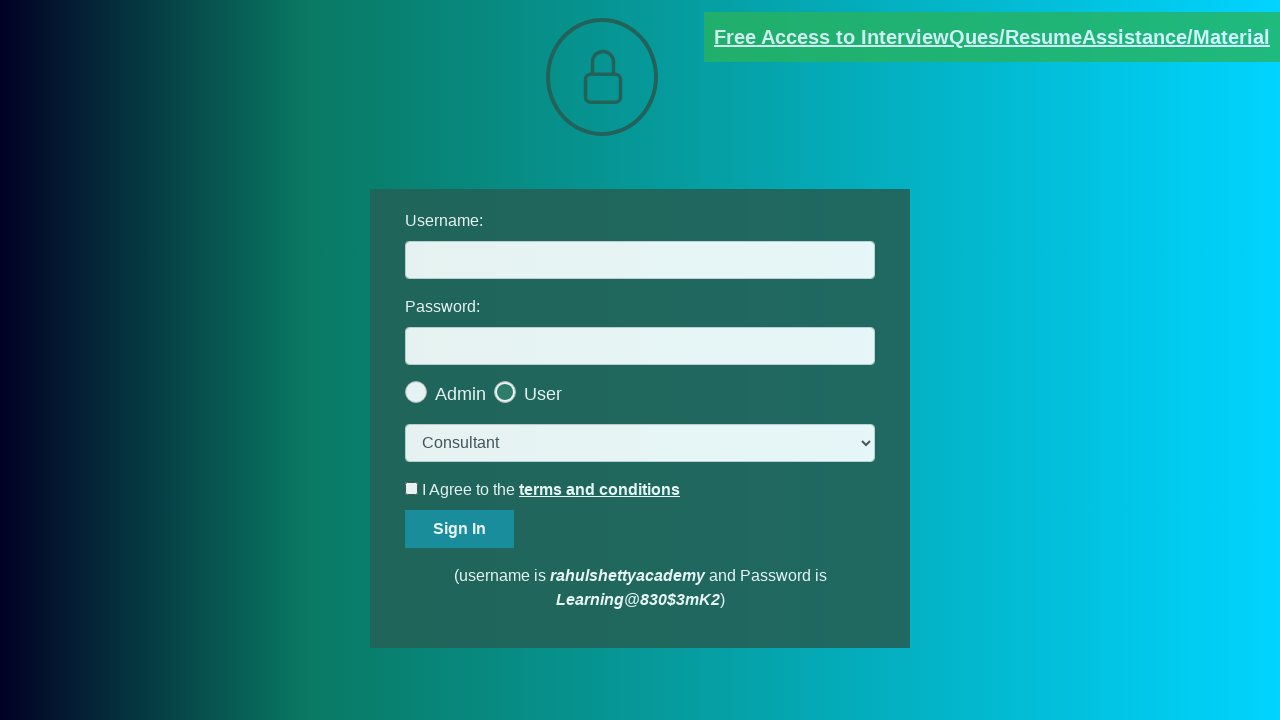